Tests multi-select dropdown functionality by selecting multiple options from a car dropdown menu within an iframe

Starting URL: https://www.w3schools.com/tags/tryit.asp?filename=tryhtml_select_multiple

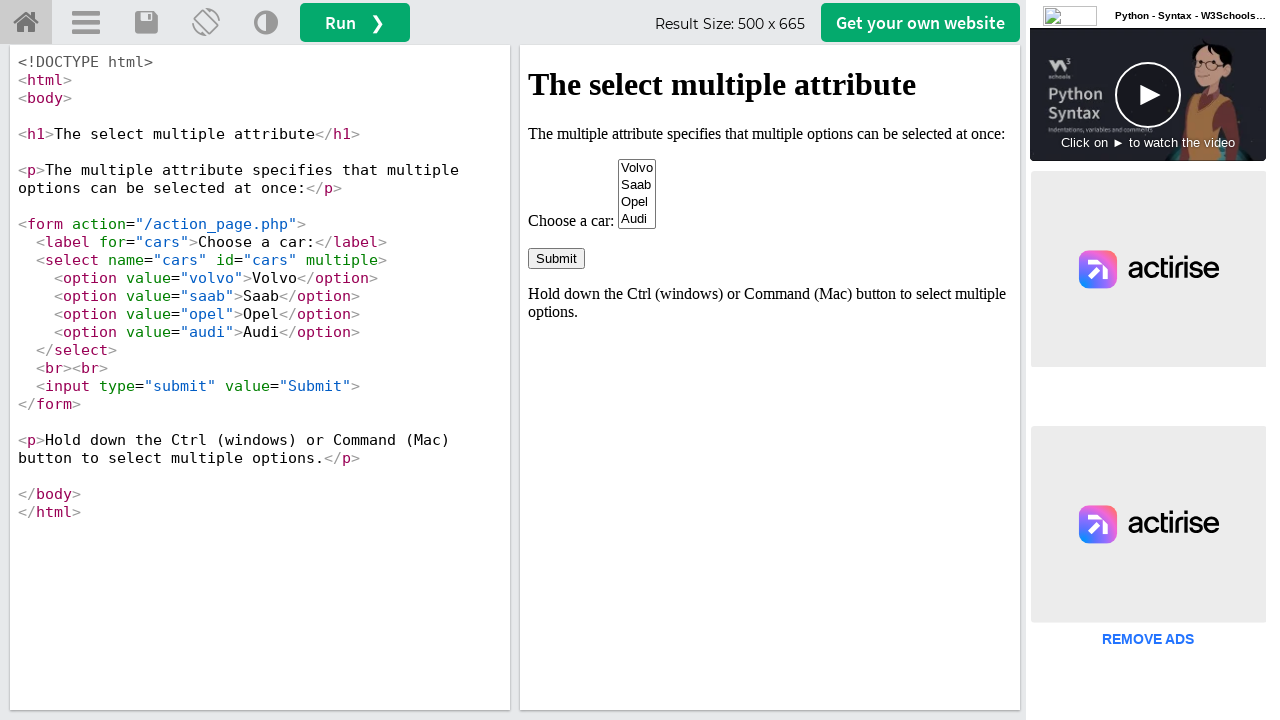

Located iframe with id 'iframeResult' containing the multi-select dropdown
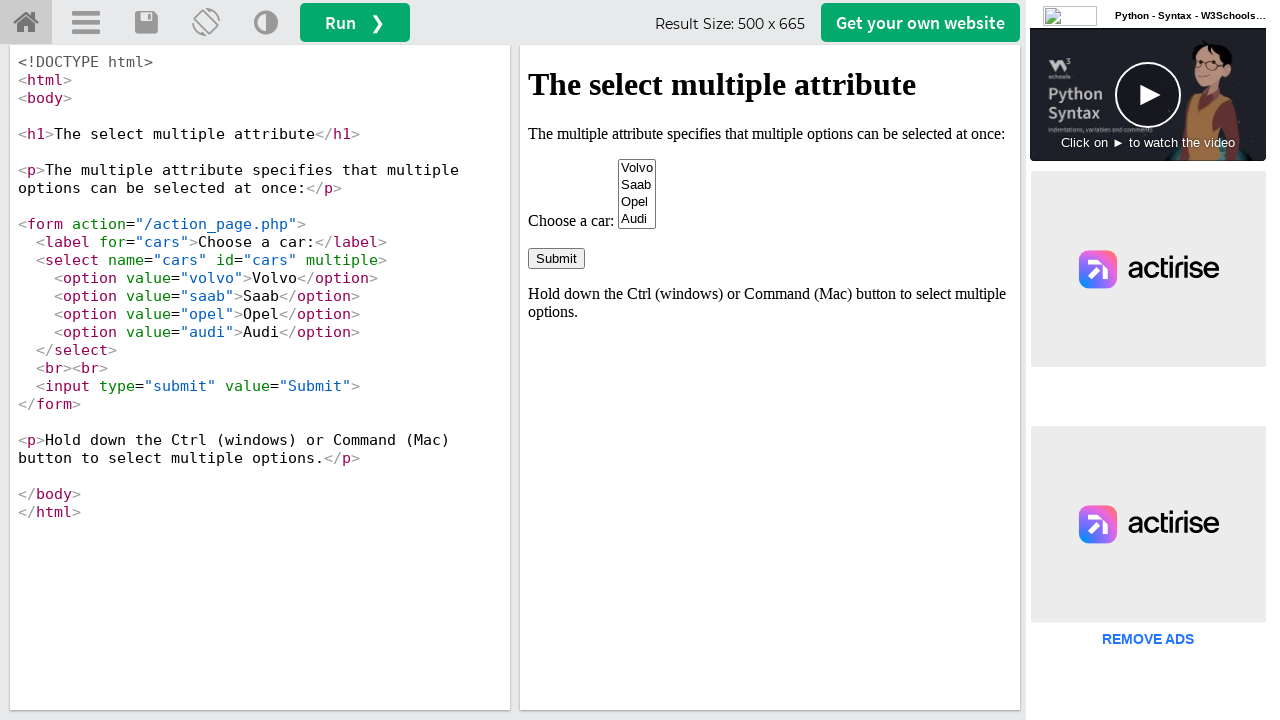

Located multi-select dropdown element with id 'cars'
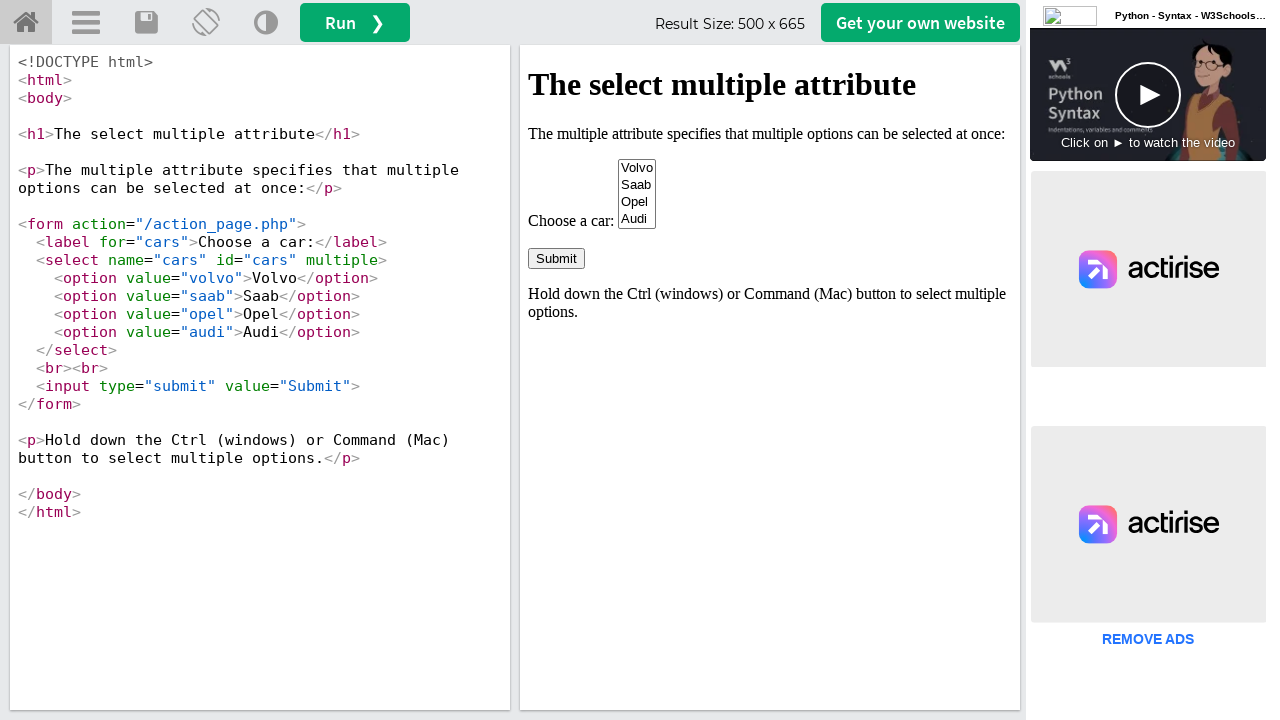

Selected 'Volvo' from the dropdown on iframe[id='iframeResult'] >> internal:control=enter-frame >> select#cars
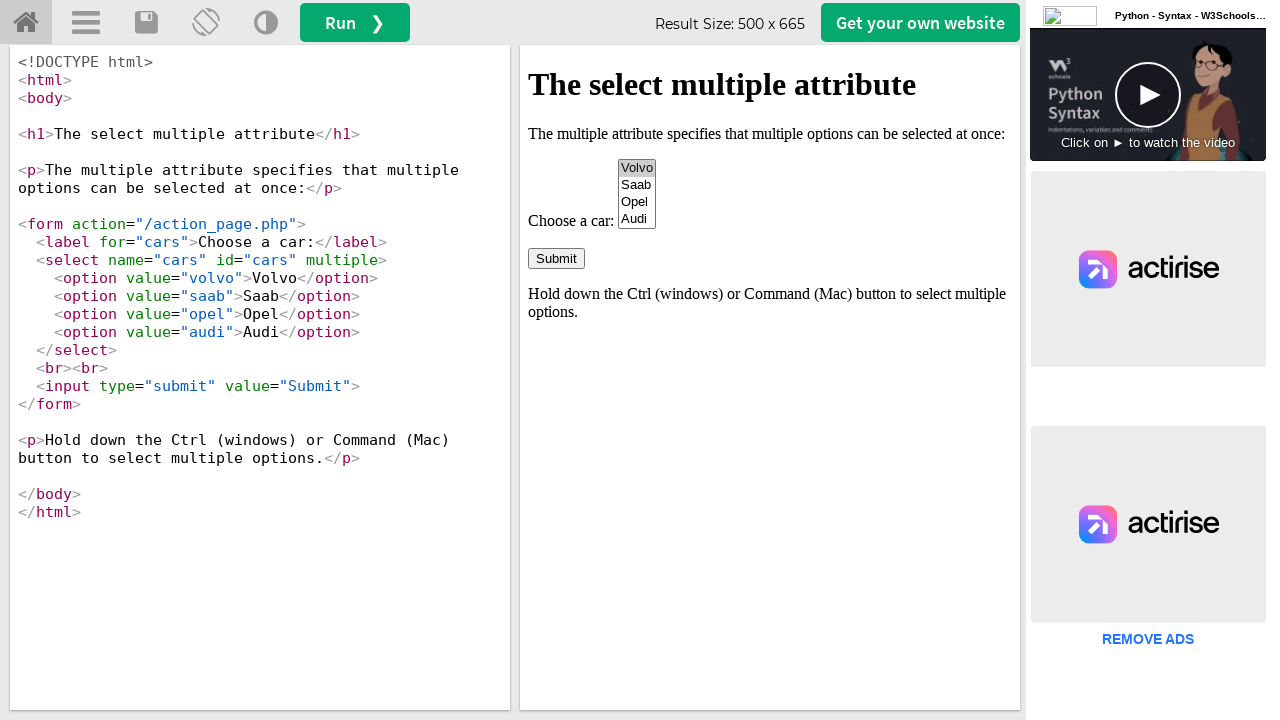

Selected 'Volvo' and 'Audi' from the dropdown on iframe[id='iframeResult'] >> internal:control=enter-frame >> select#cars
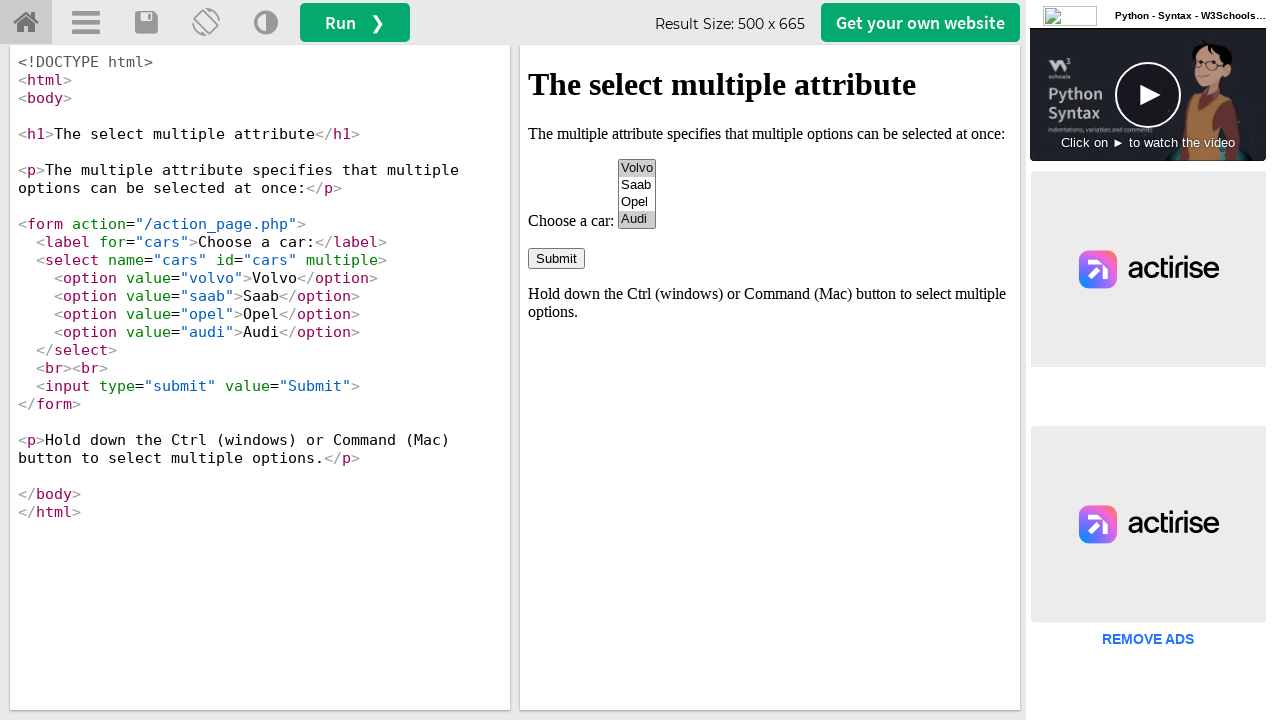

Selected 'Volvo', 'Audi', and 'Saab' from the dropdown on iframe[id='iframeResult'] >> internal:control=enter-frame >> select#cars
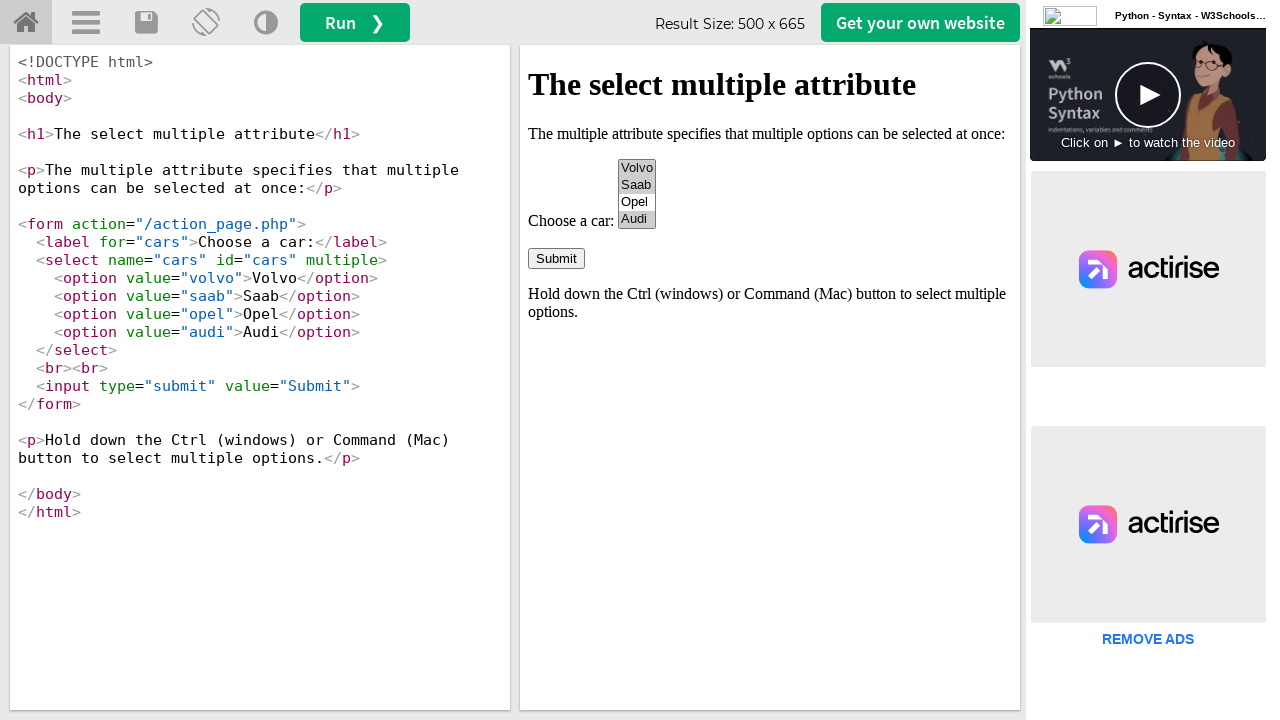

Verified all selected options: ['Volvo', 'Saab', 'Audi']
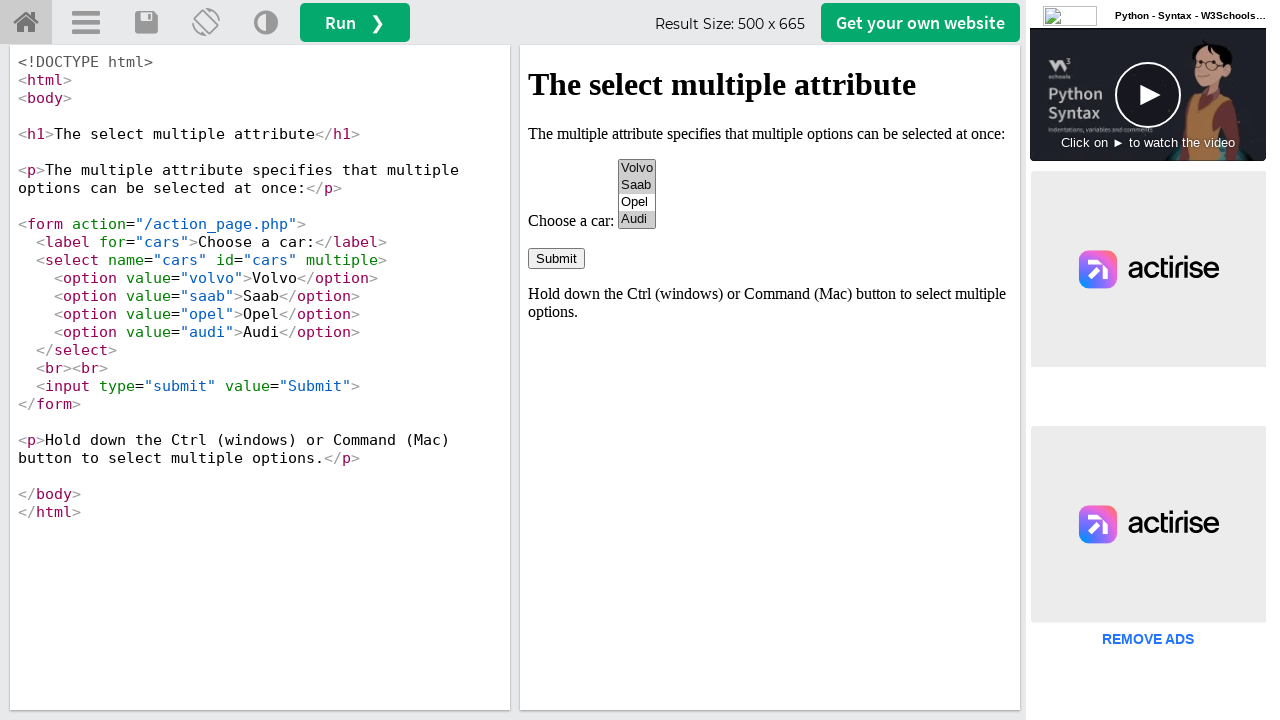

Retrieved first selected option: Volvo
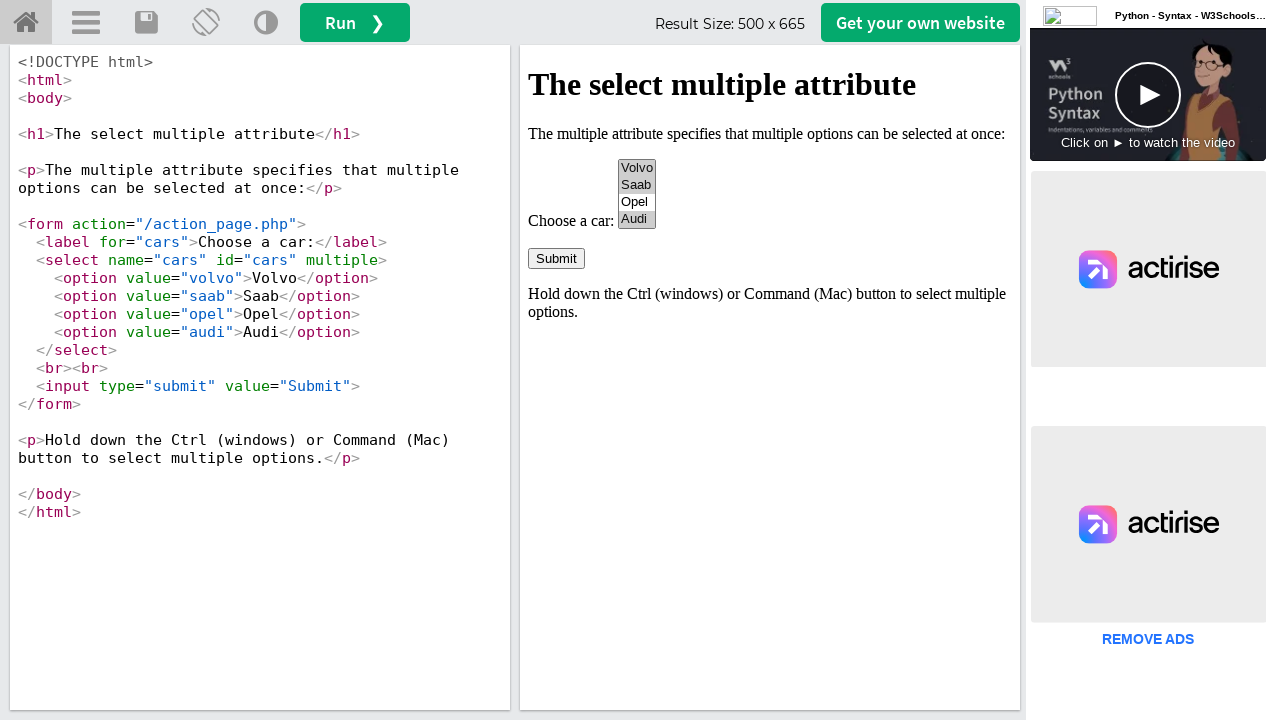

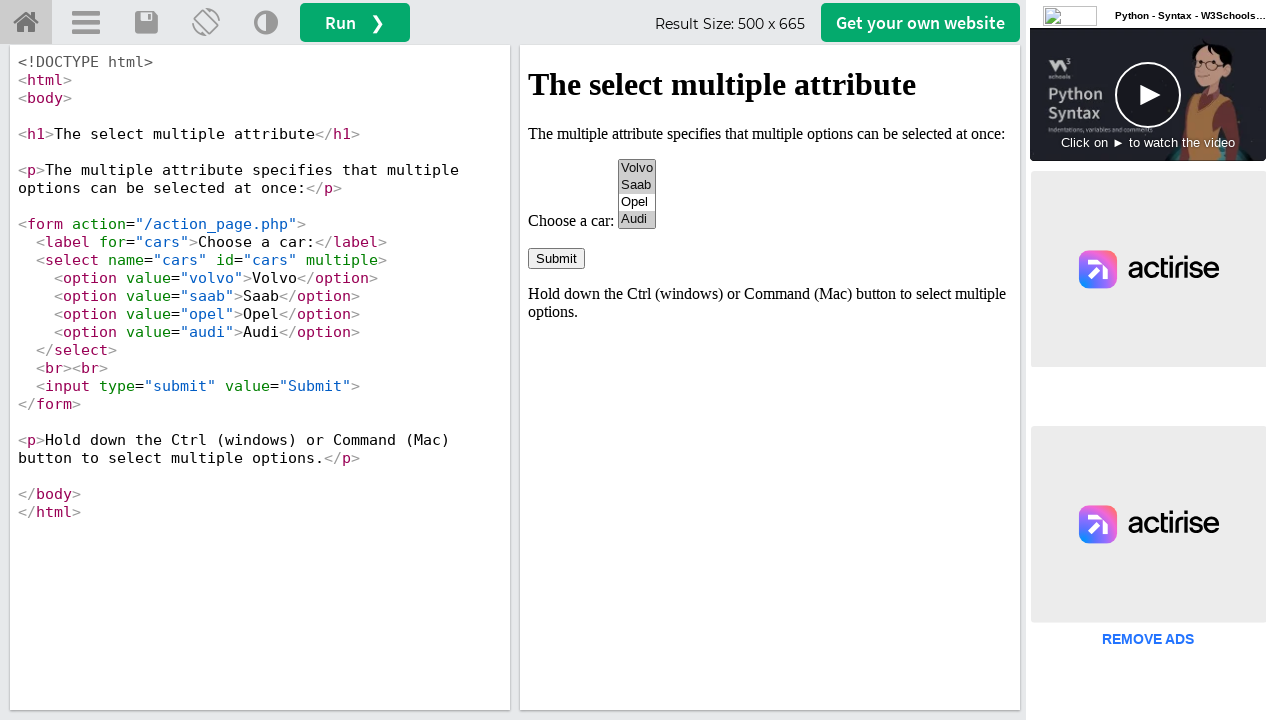